Tests confirm dialog handling by entering a name in the text field, clicking the confirm button, and accepting the confirmation popup

Starting URL: https://www.letskodeit.com/practice

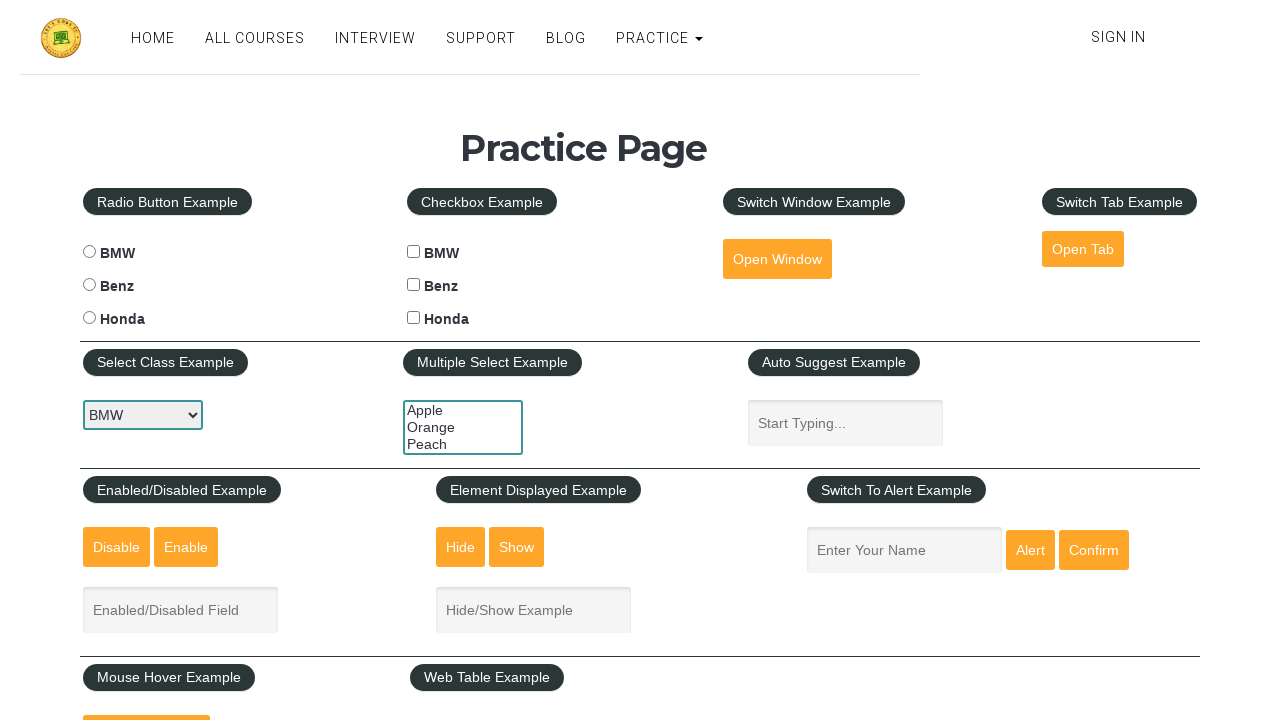

Entered 'Mayank' in the name text field on #name
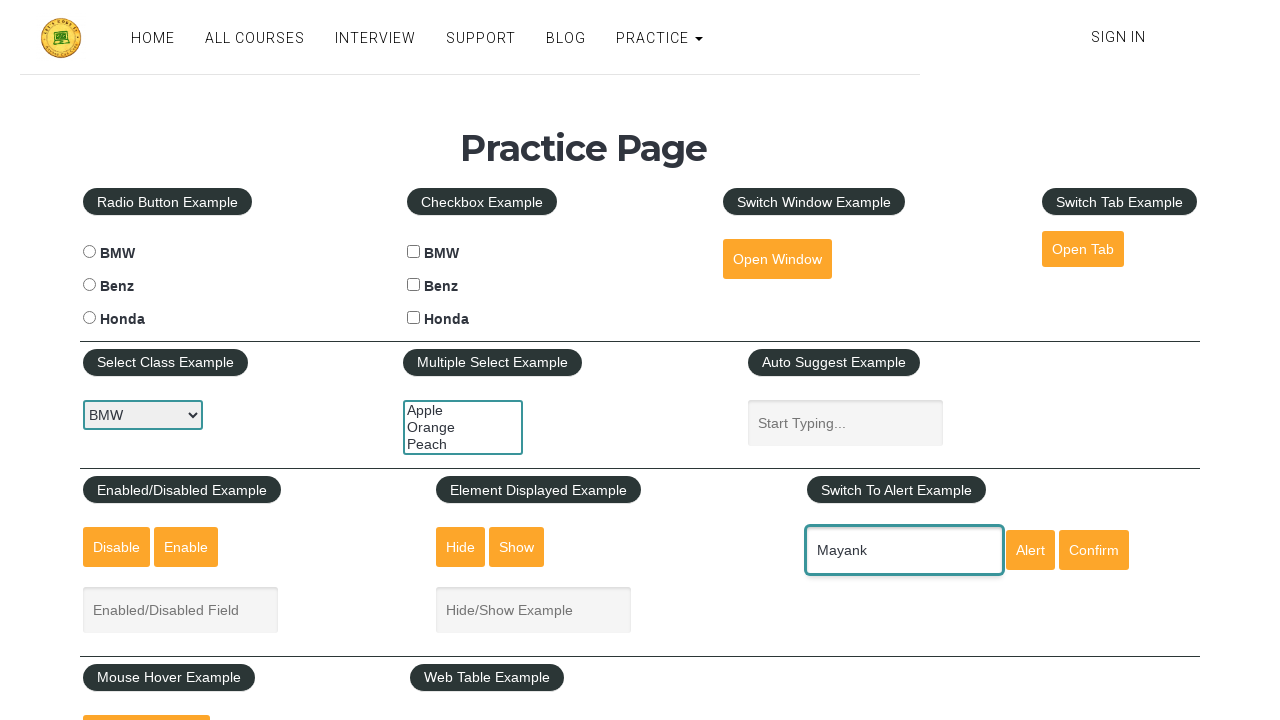

Clicked the confirm button at (1094, 550) on #confirmbtn
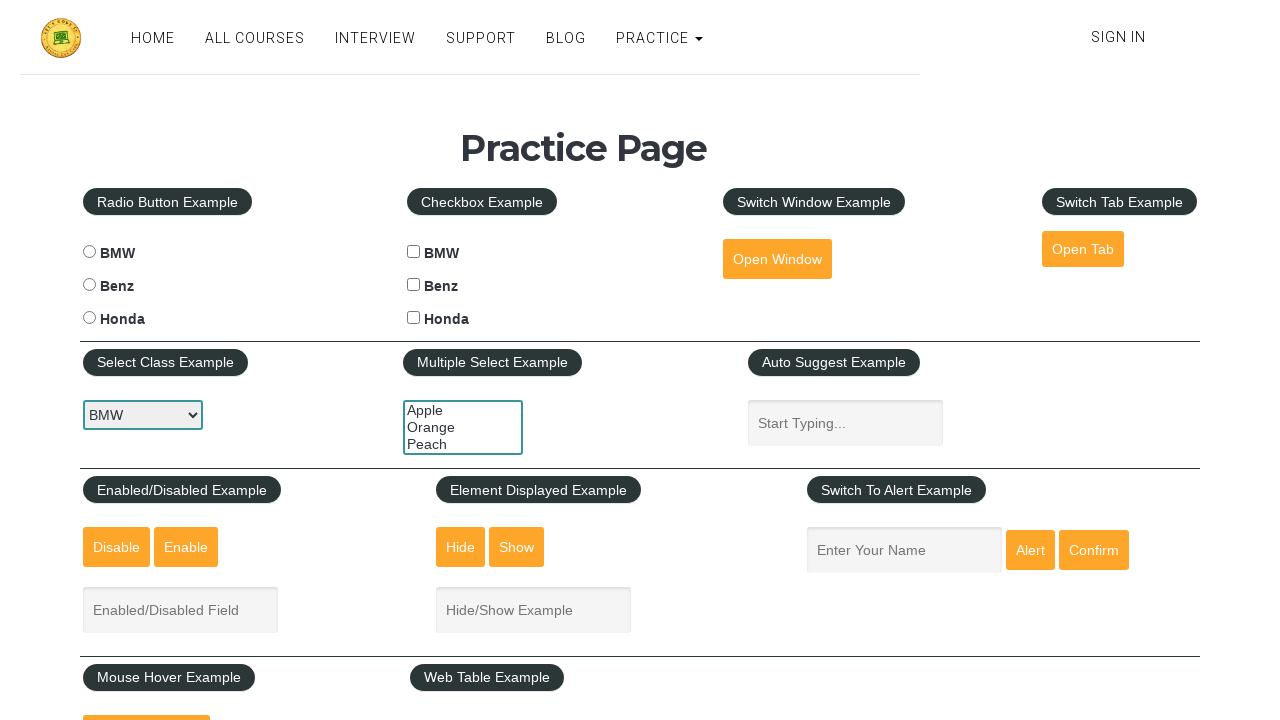

Set up dialog handler to accept confirmation popup
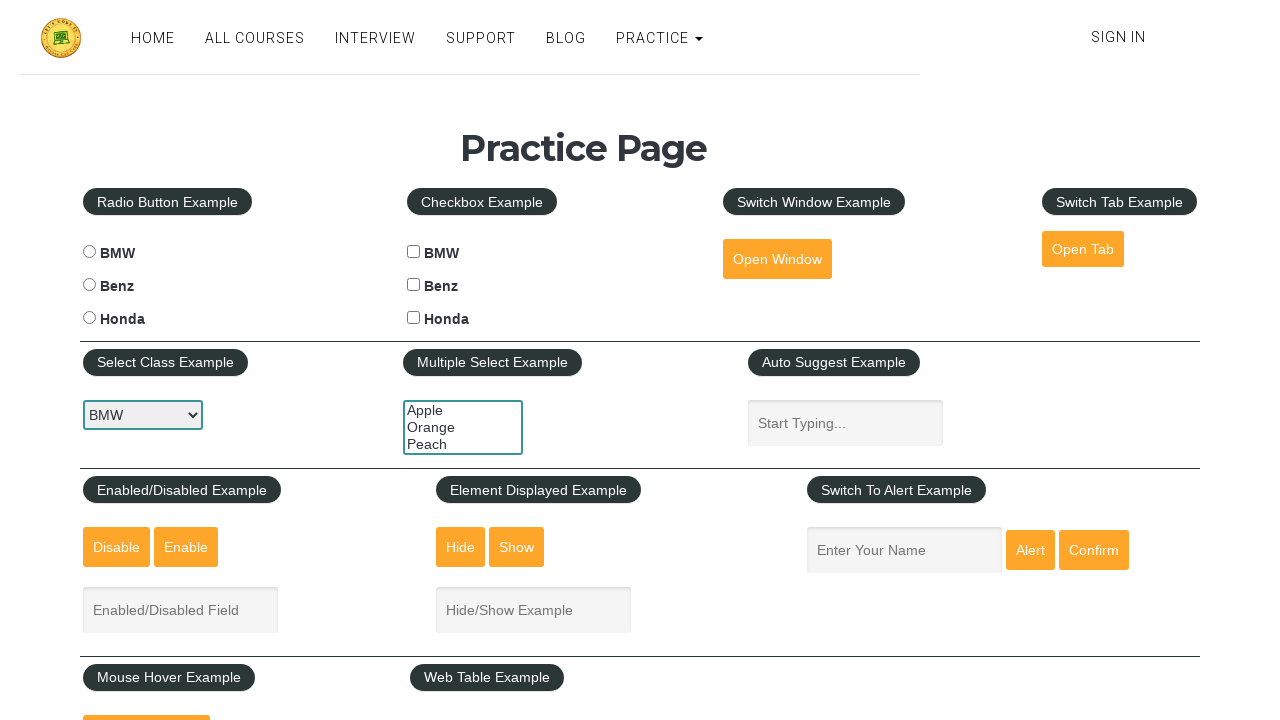

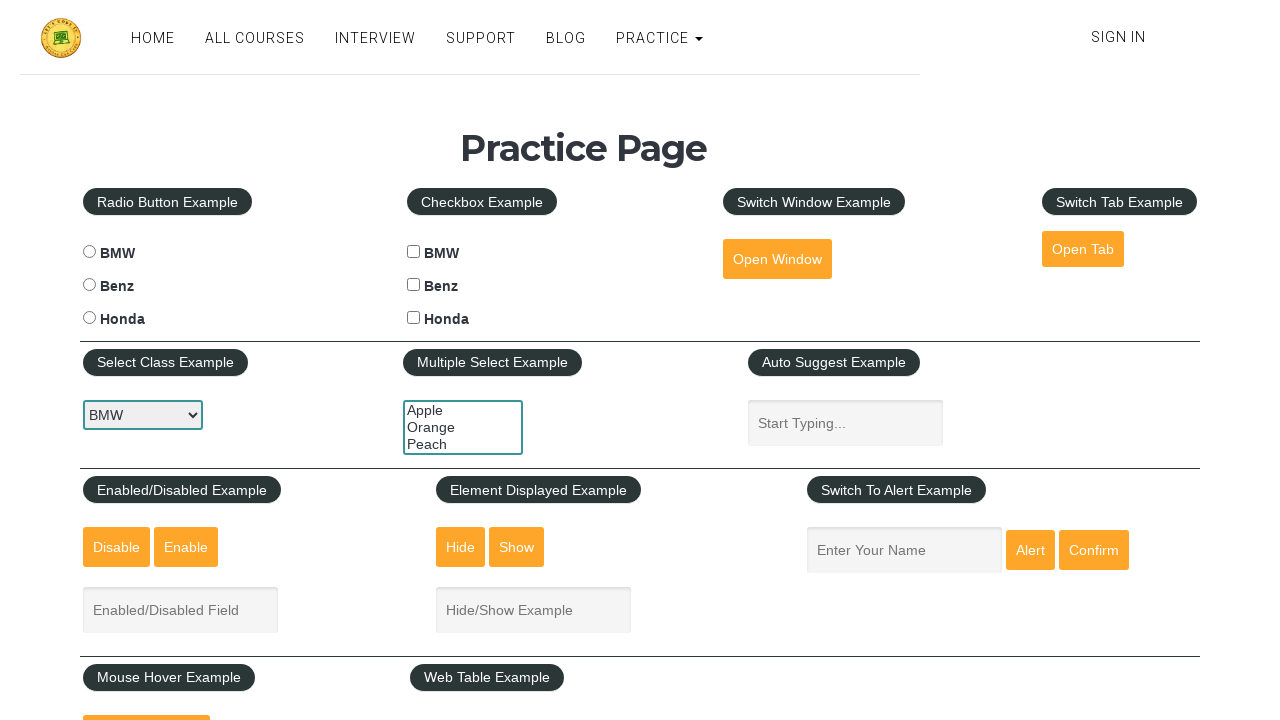